Opens the browser and navigates to the demo store website to verify it loads

Starting URL: https://www.demoblaze.com/

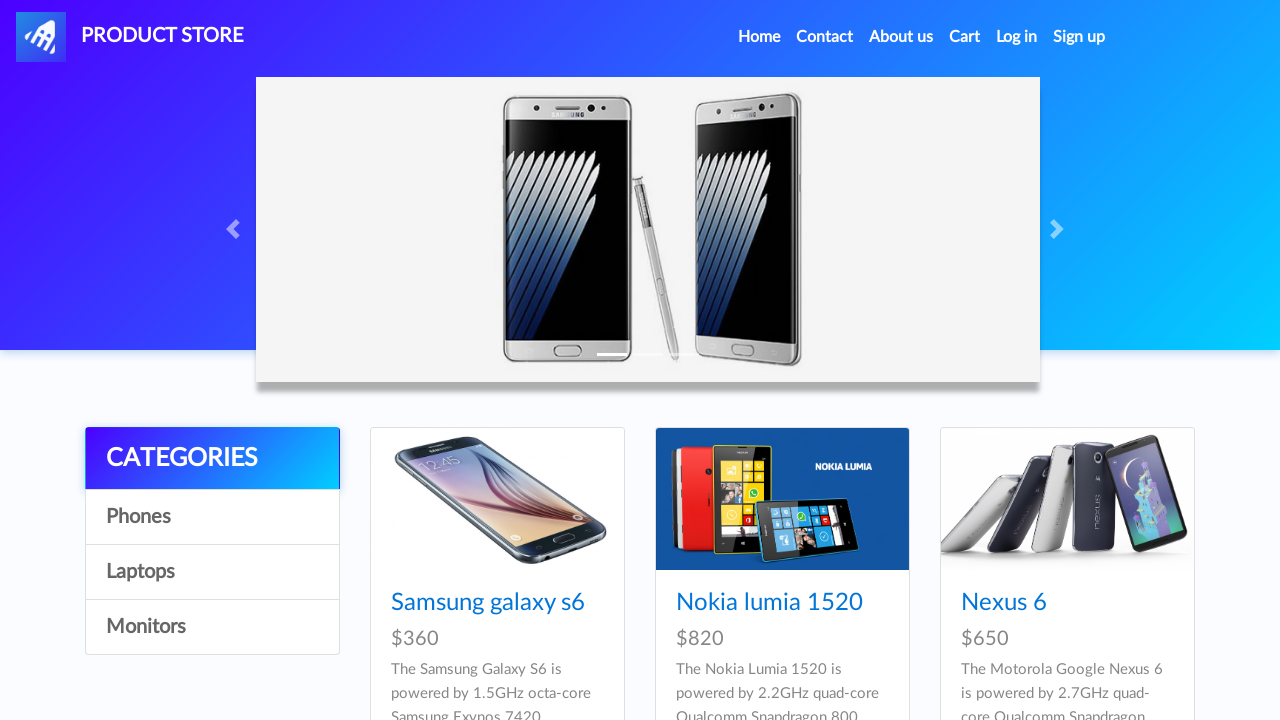

Waited for navbar to load, confirming demo store website has loaded
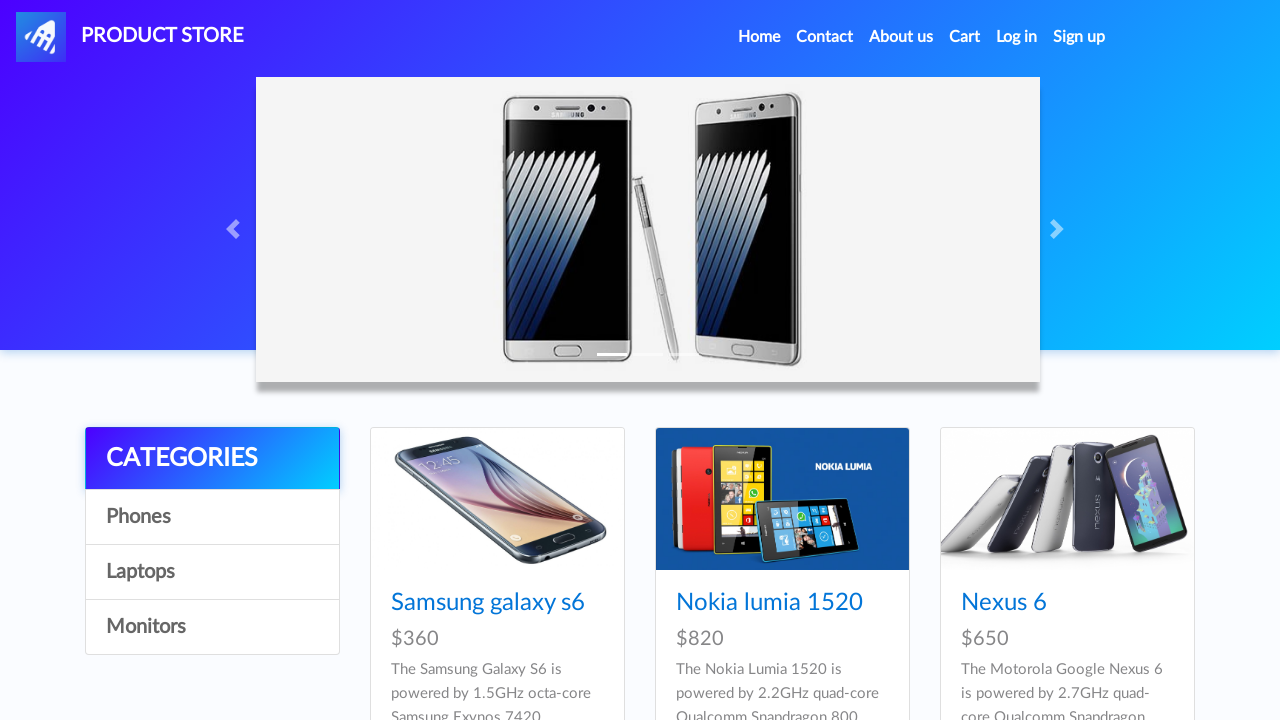

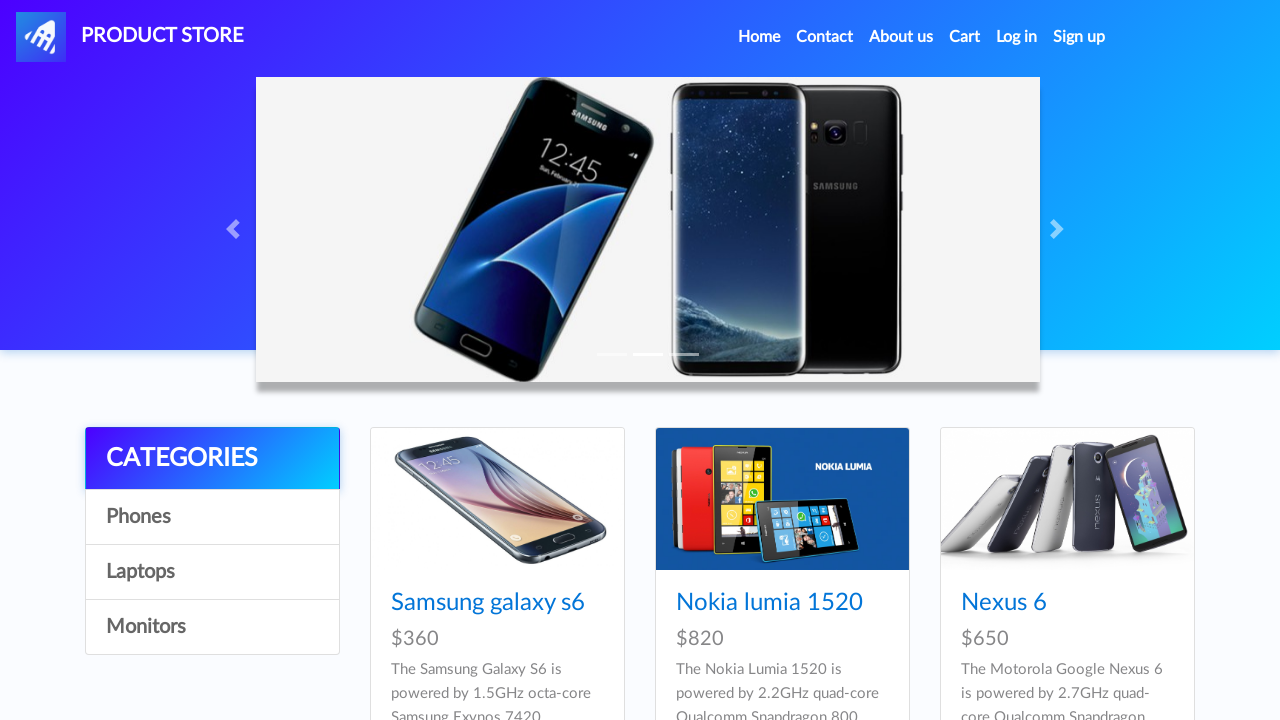